Tests e-commerce site search and add-to-cart functionality by searching for products containing "ca", verifying results count, and adding specific items to cart

Starting URL: https://rahulshettyacademy.com/seleniumPractise/#/

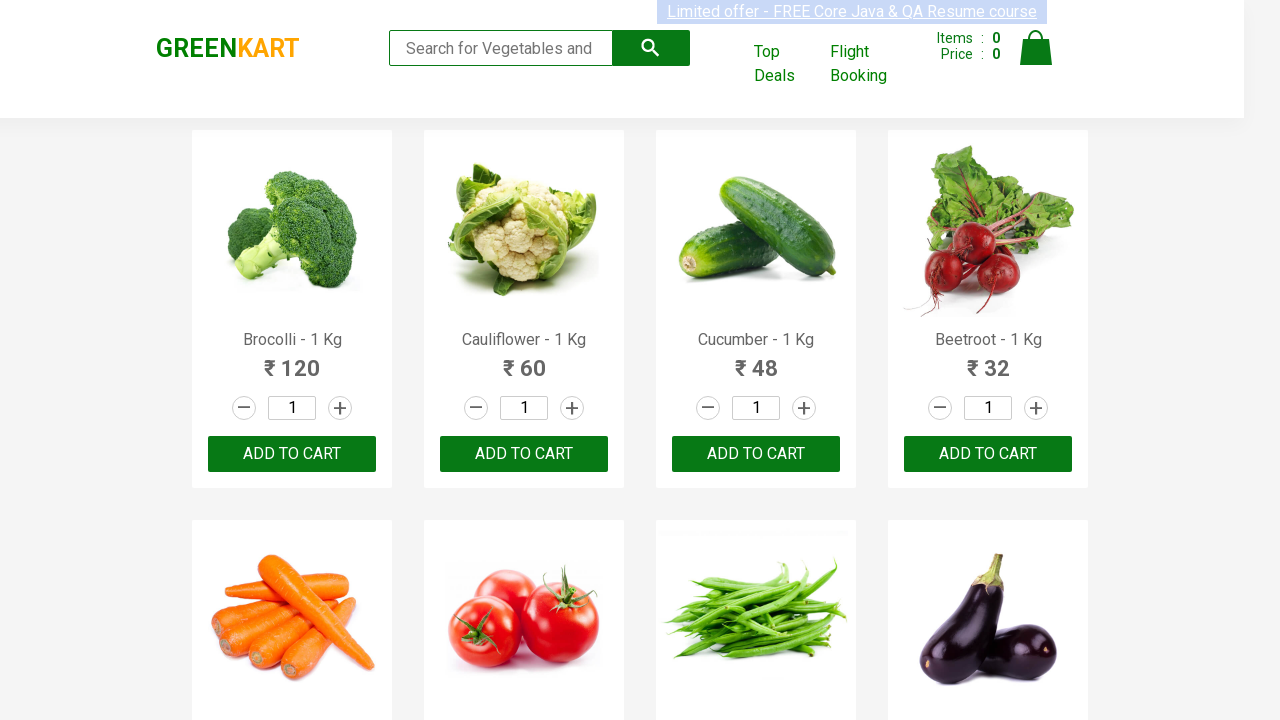

Filled search field with 'ca' on .search-keyword
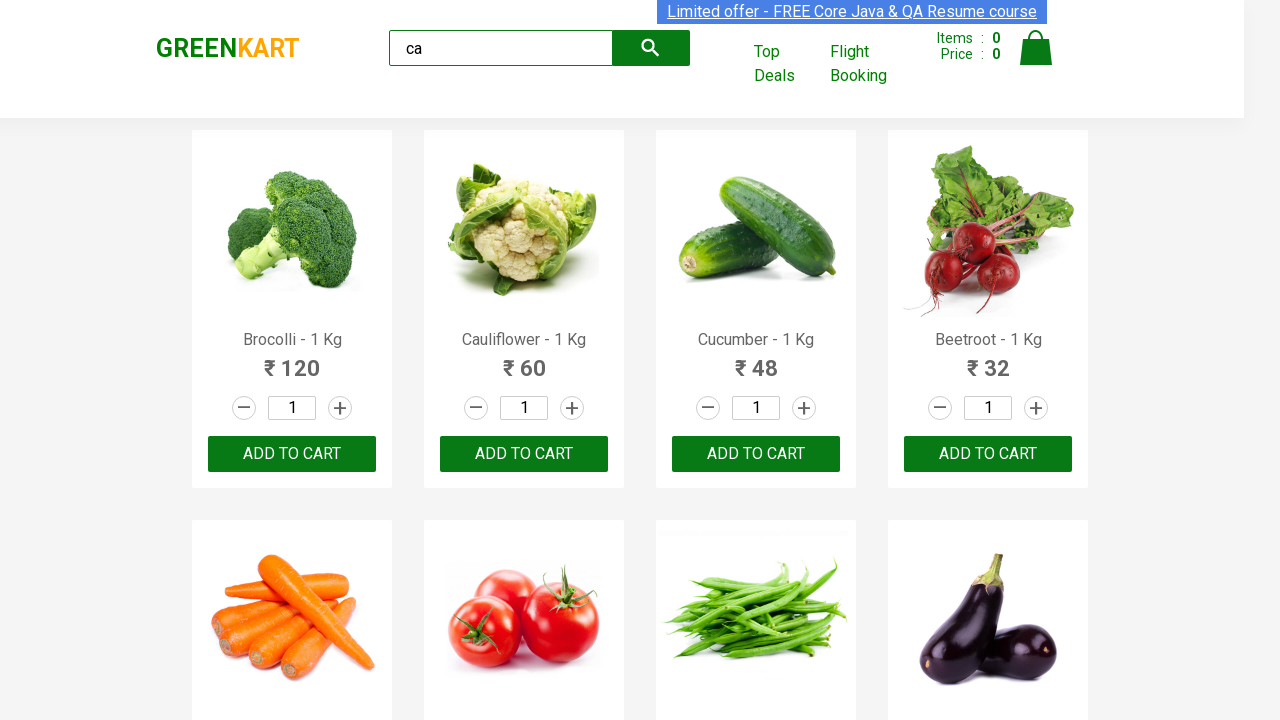

Waited 2000ms for search results to update
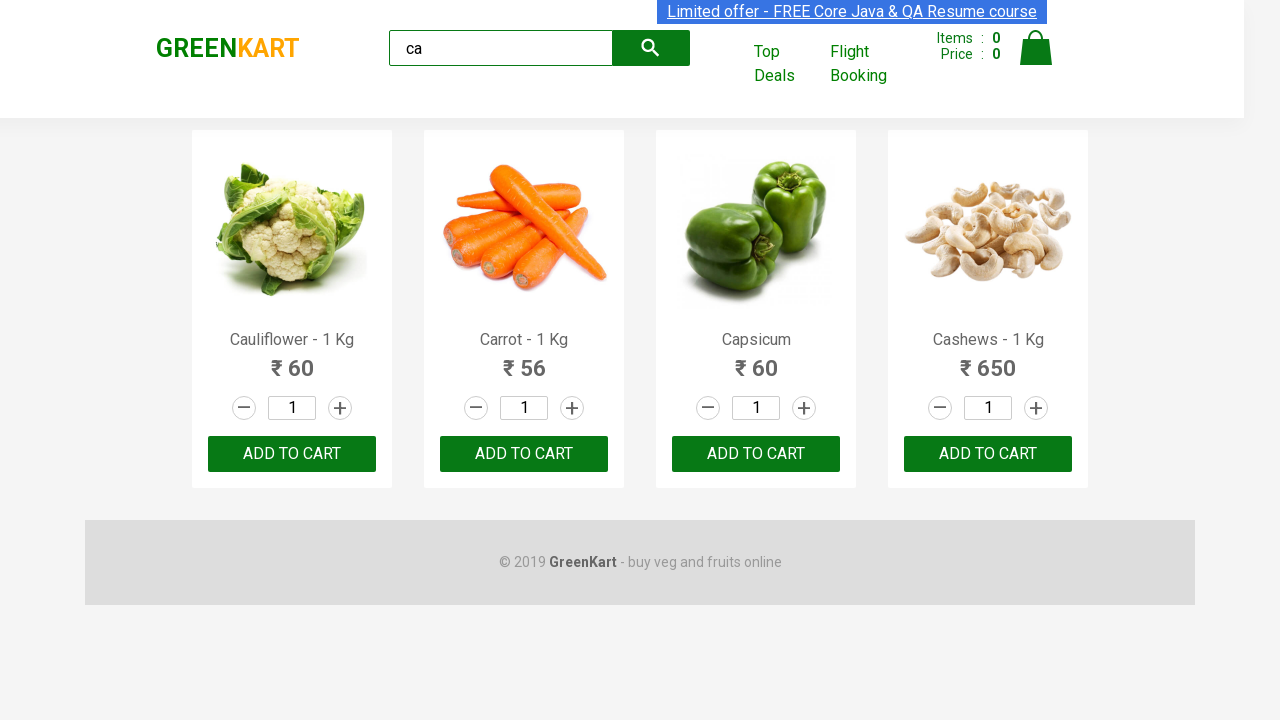

Verified 4 visible products are displayed
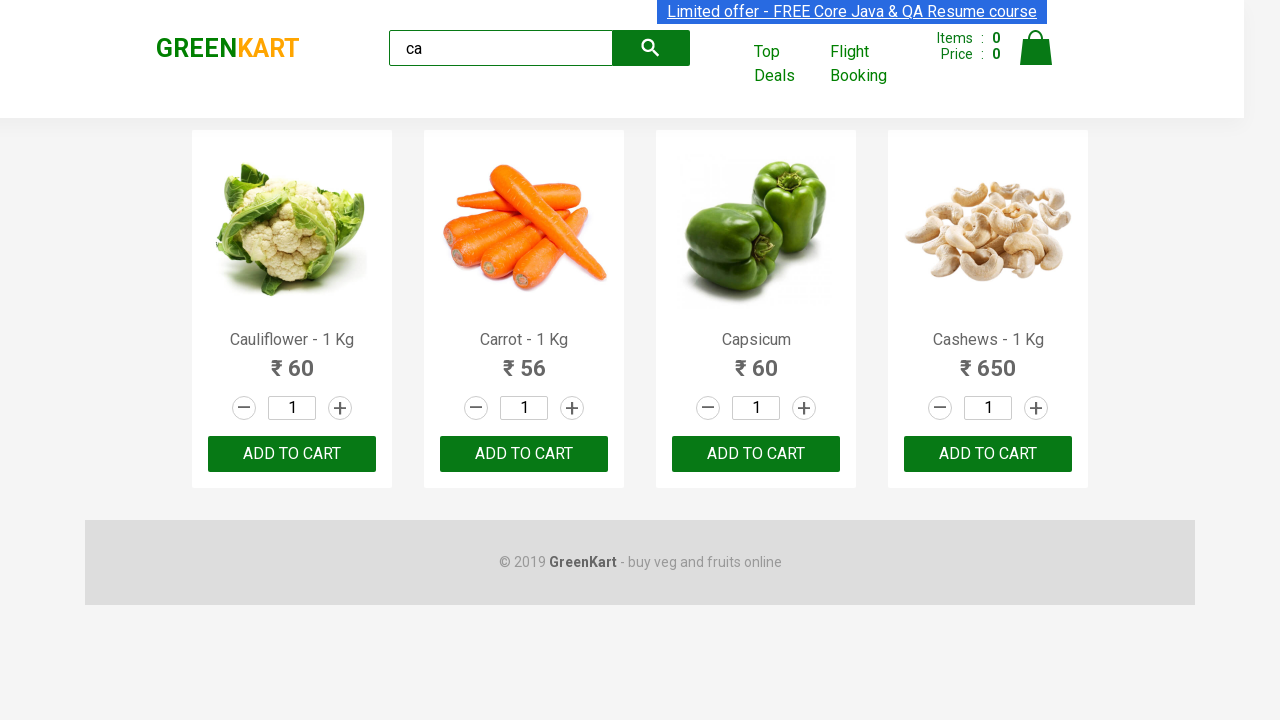

Added third product to cart at (756, 454) on .products .product >> nth=2 >> button:has-text("ADD TO CART")
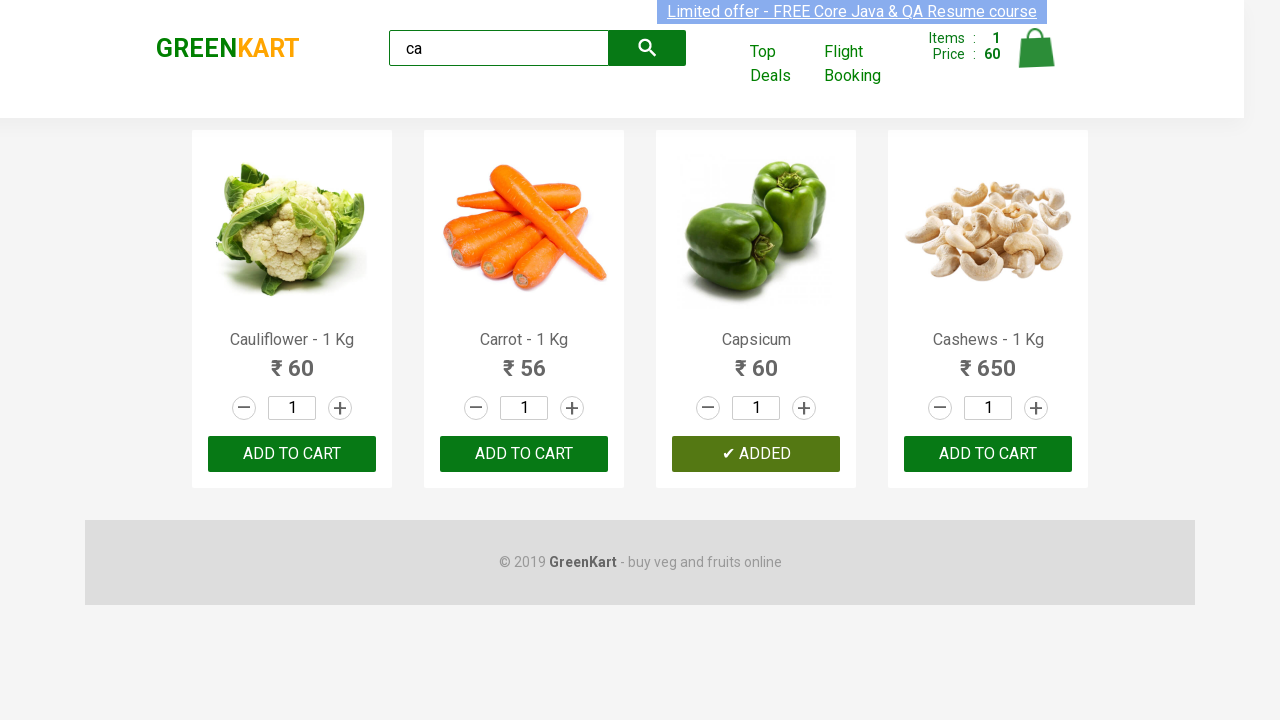

Retrieved product name: Cauliflower - 1 Kg
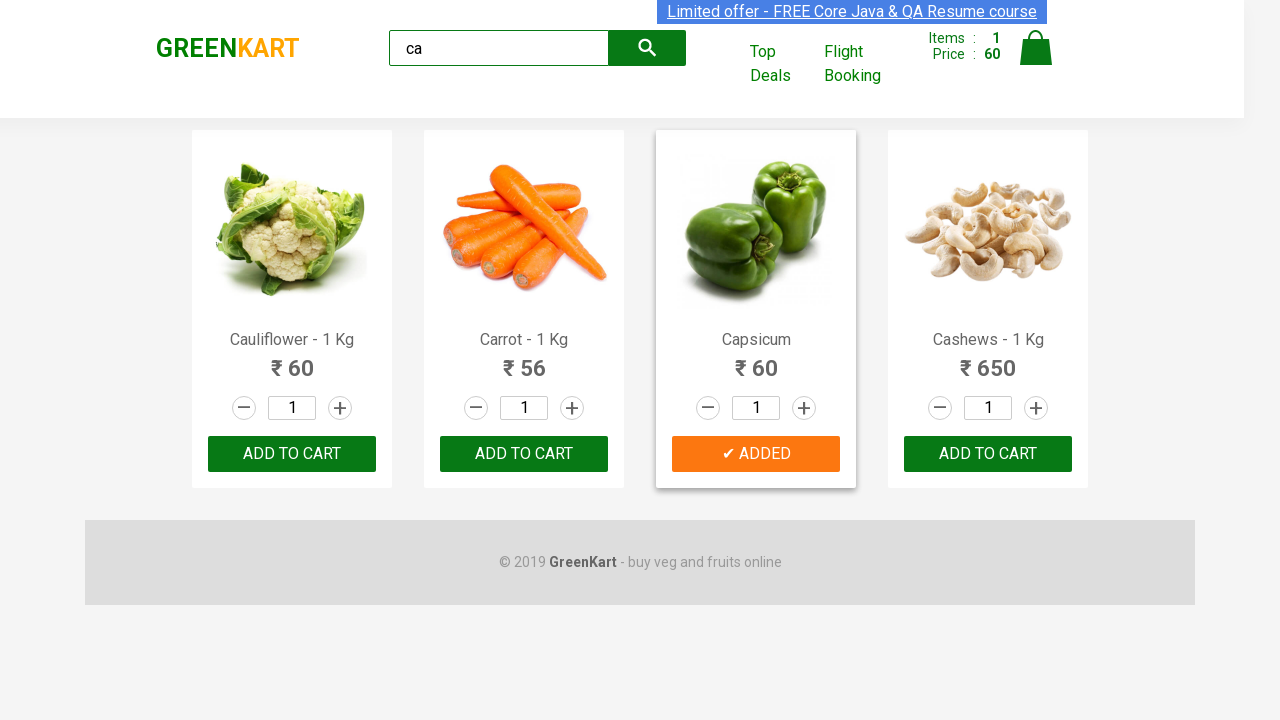

Retrieved product name: Carrot - 1 Kg
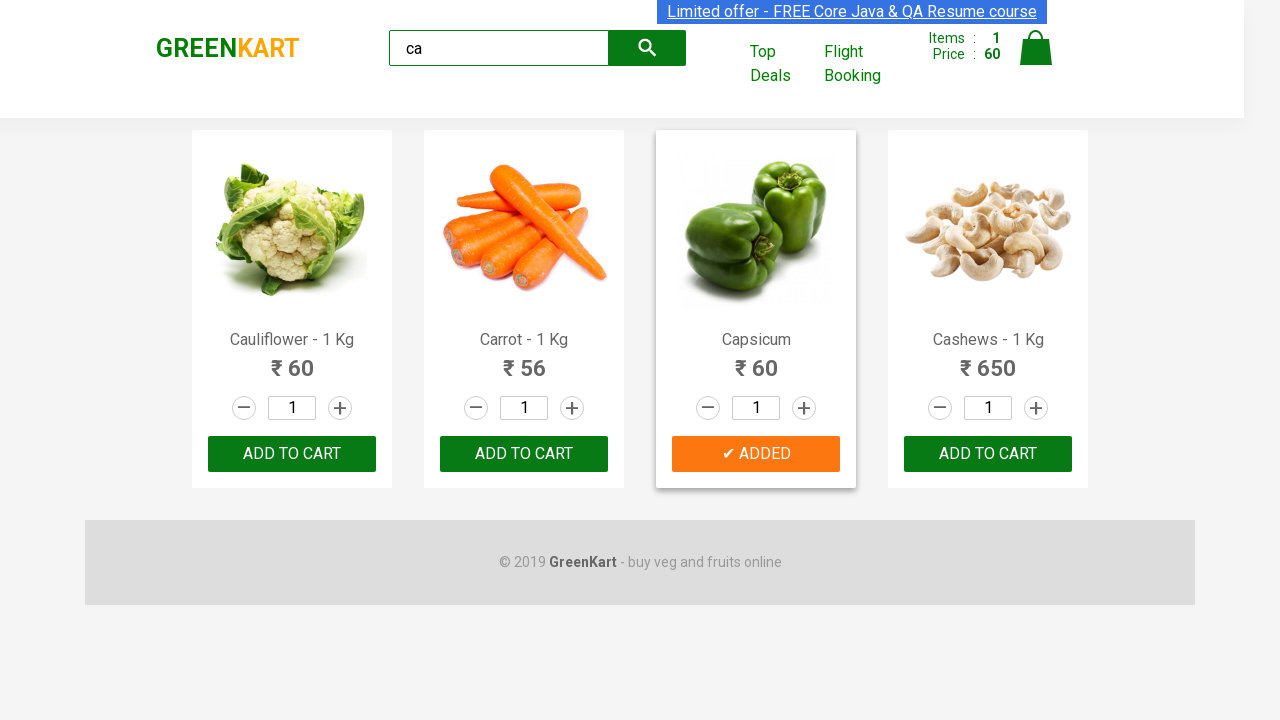

Retrieved product name: Capsicum
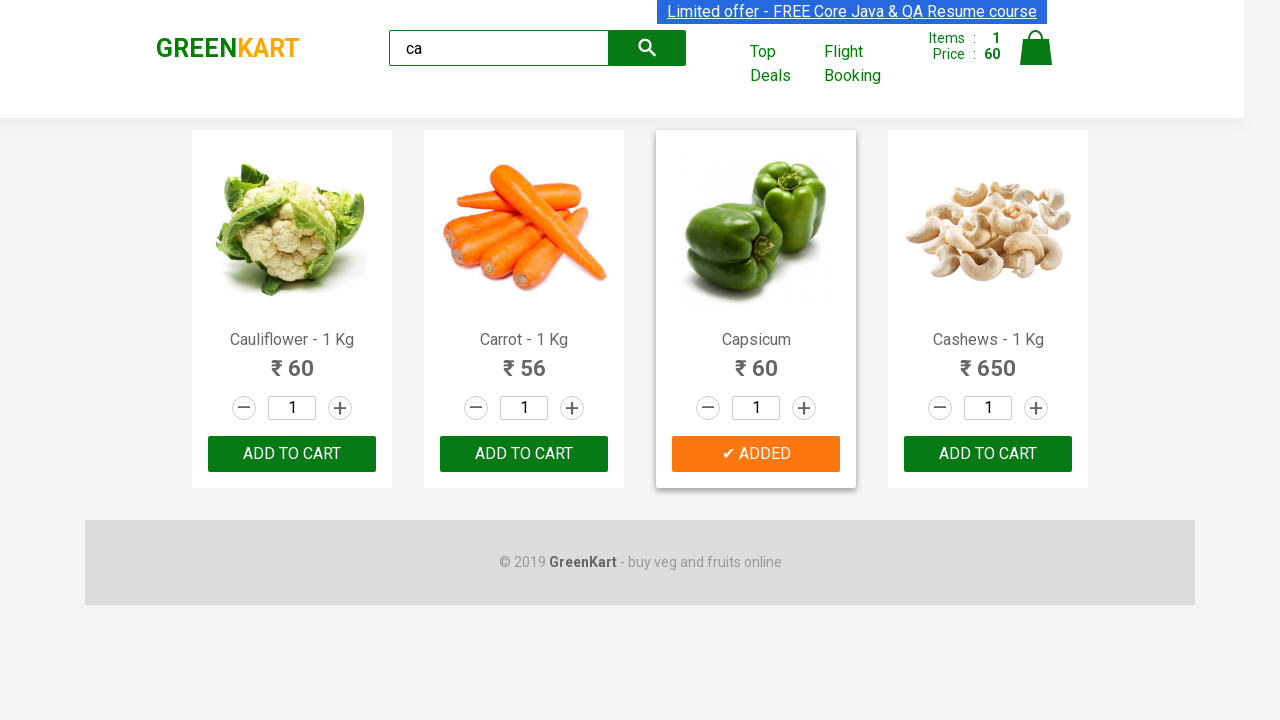

Retrieved product name: Cashews - 1 Kg
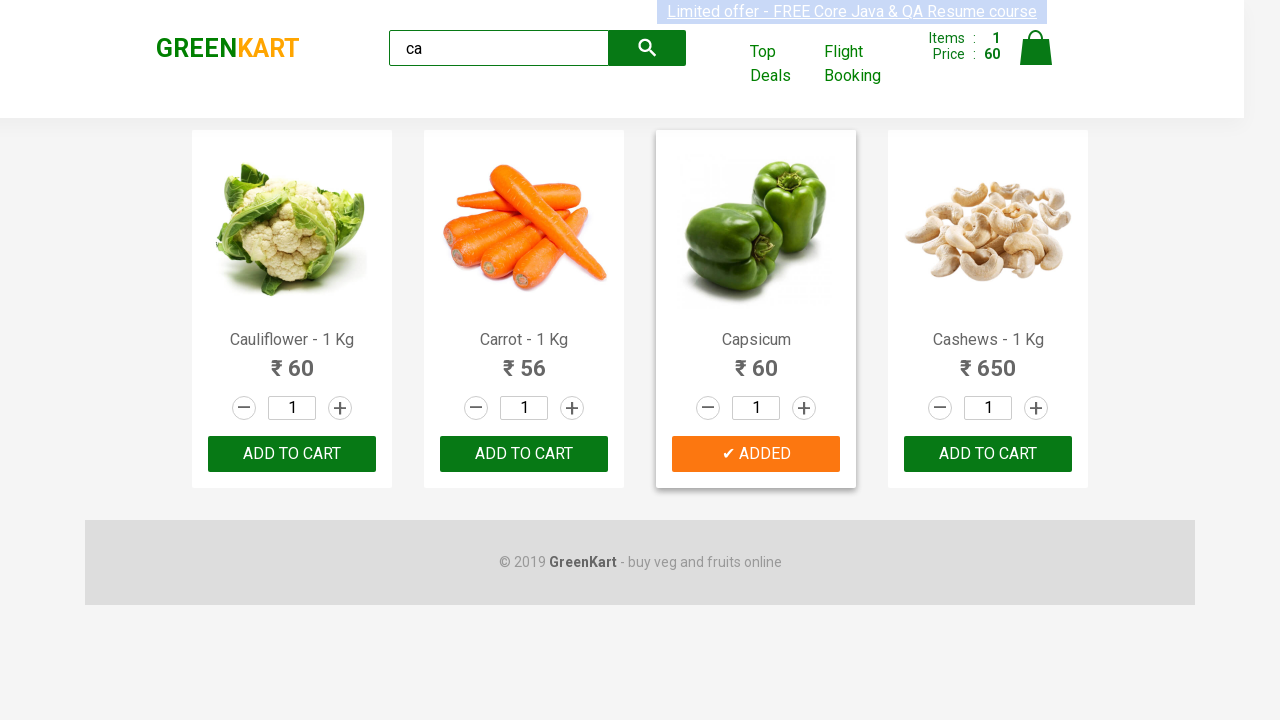

Added Cashews product to cart at (988, 454) on .products .product >> nth=3 >> button
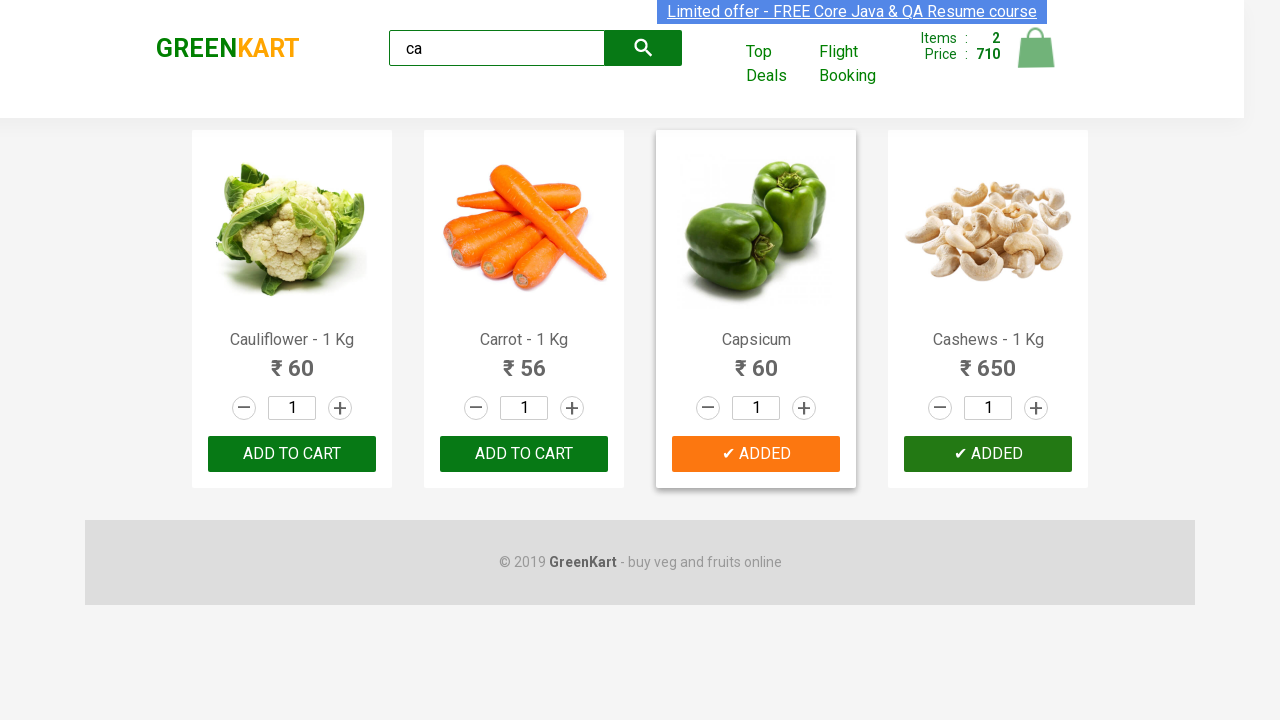

Verified brand text is 'GREENKART'
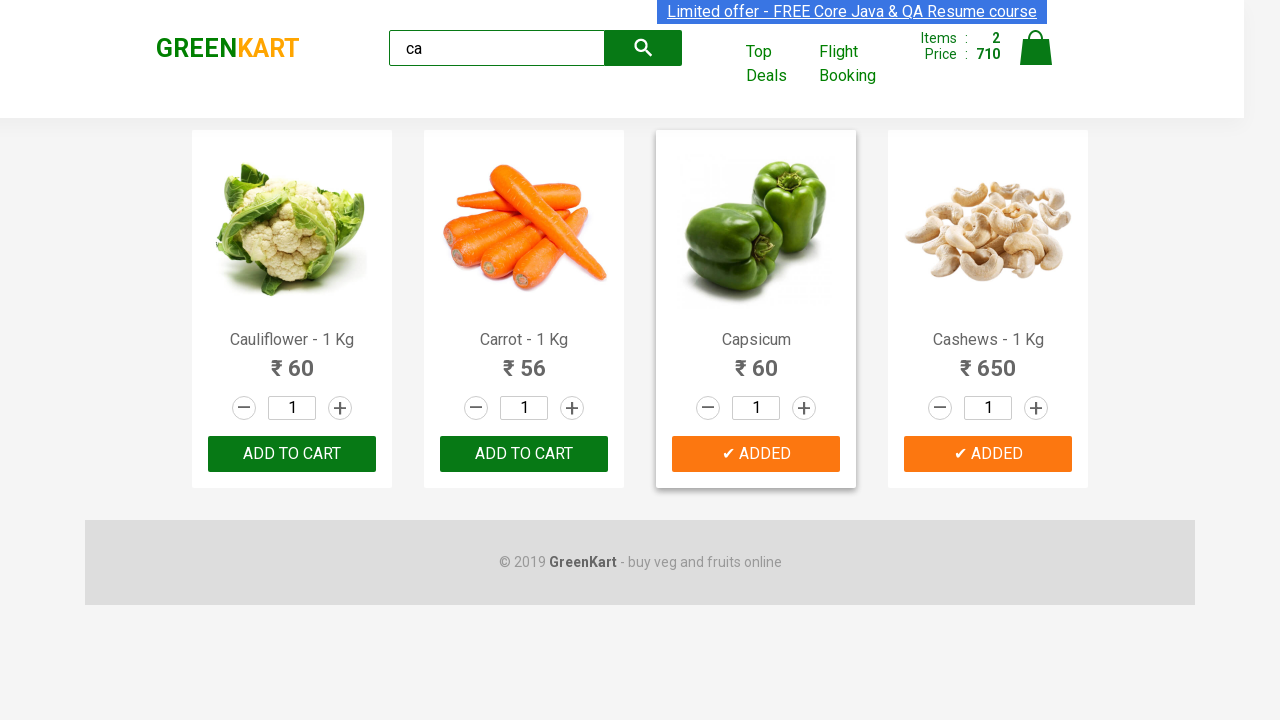

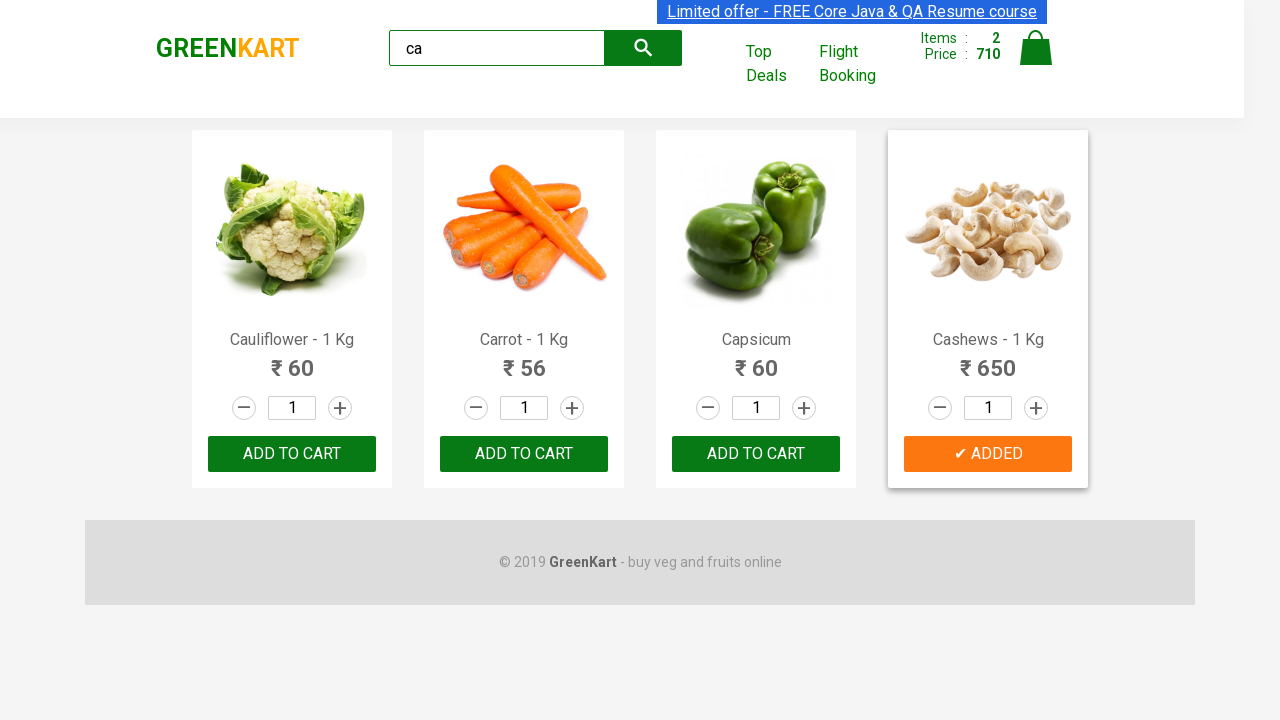